Tests the Python.org search functionality by entering a search query "pycon" and submitting the search form using the Enter key.

Starting URL: https://www.python.org/

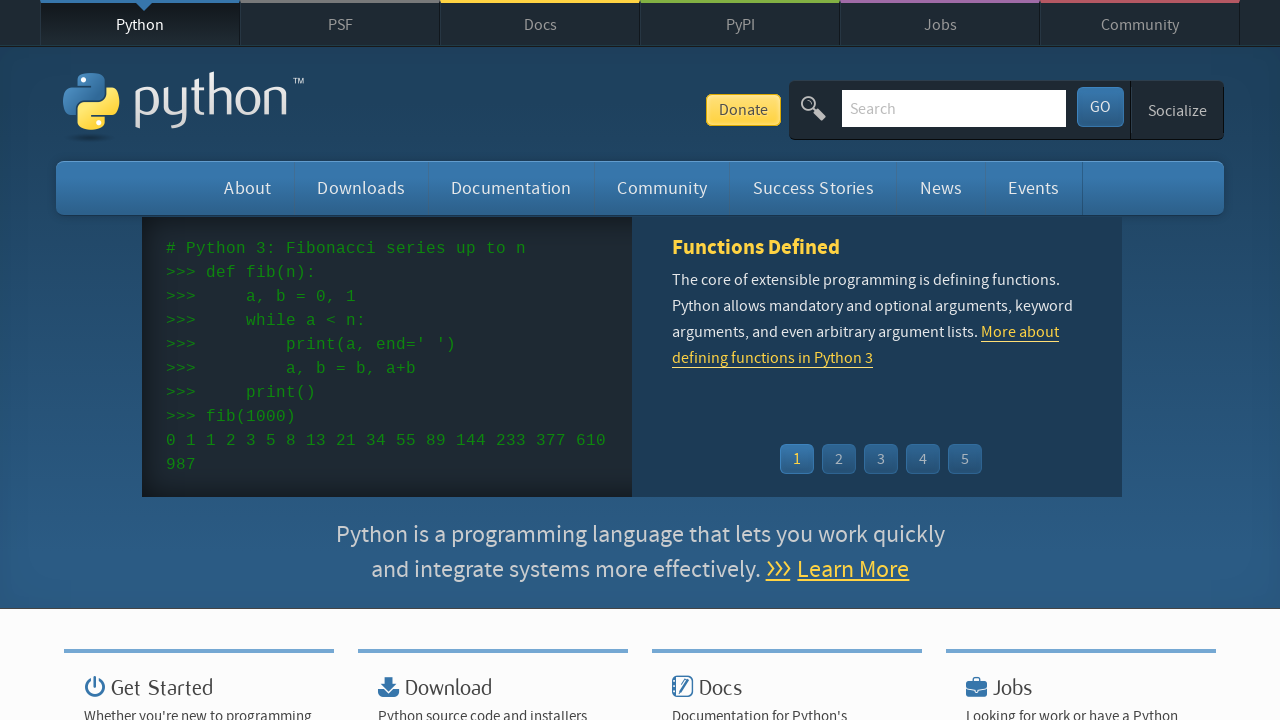

Filled search box with 'pycon' query on input[name='q']
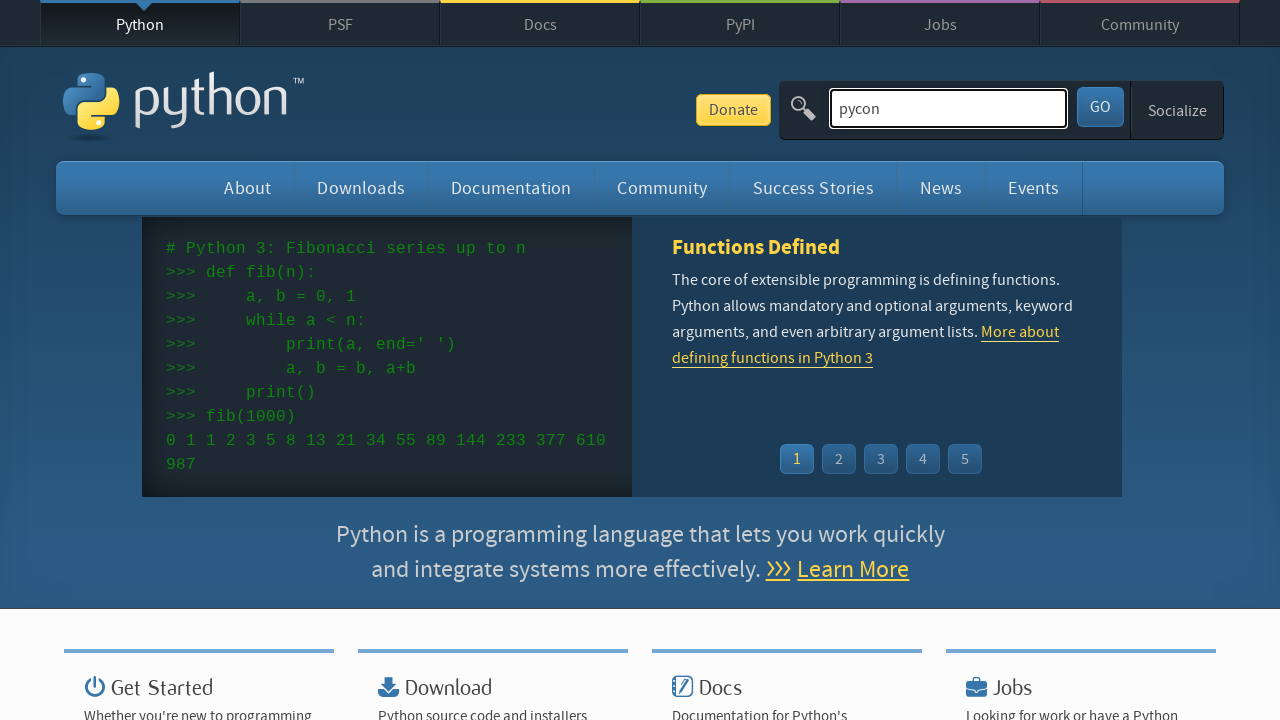

Pressed Enter to submit search form on input[name='q']
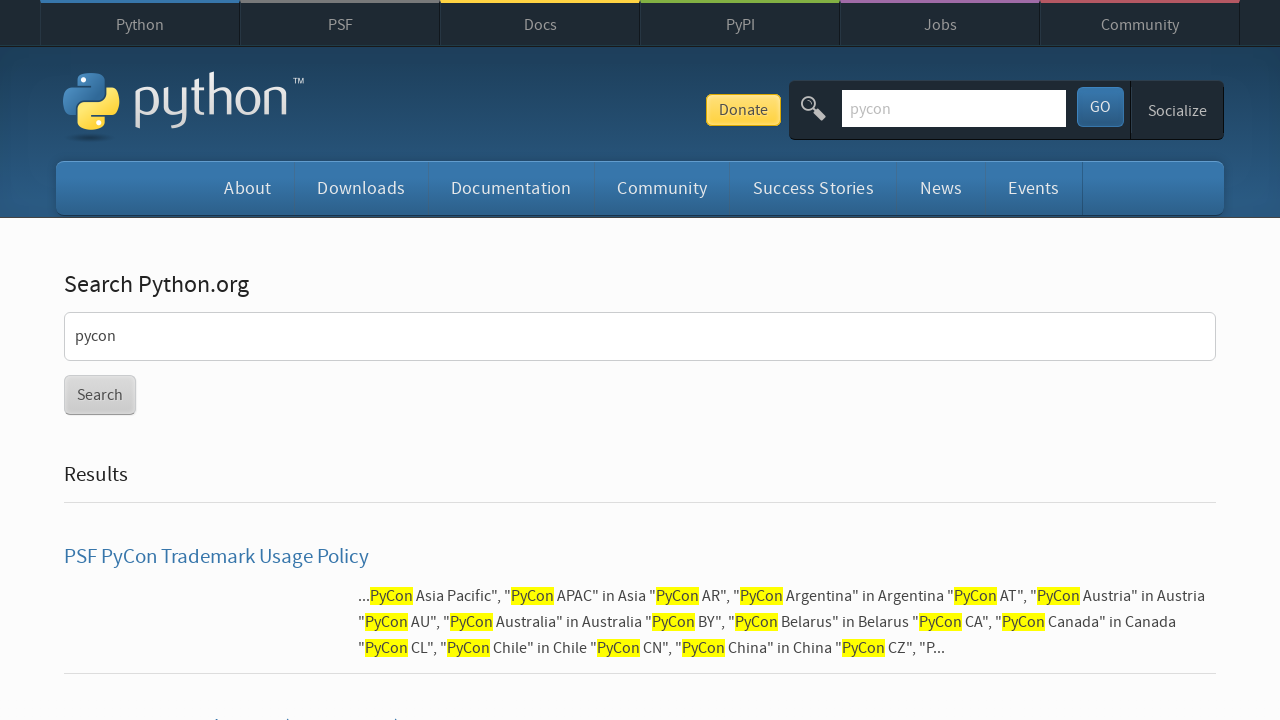

Search results loaded (networkidle state reached)
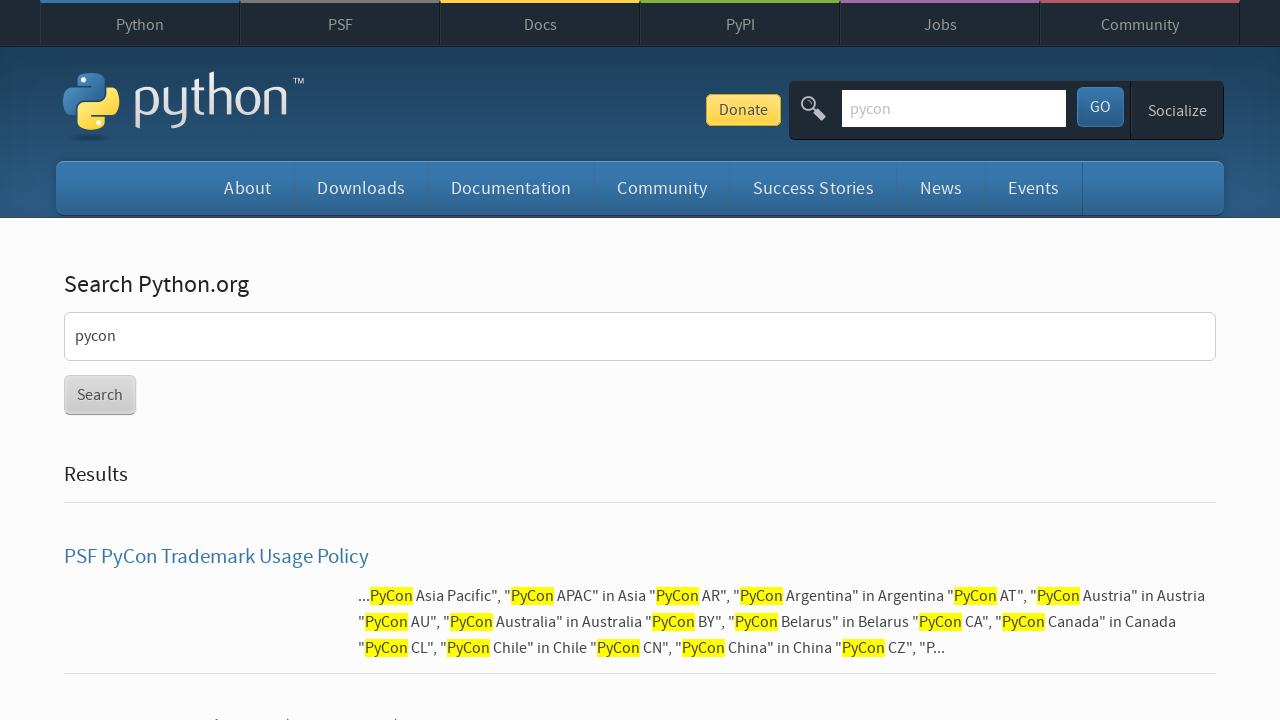

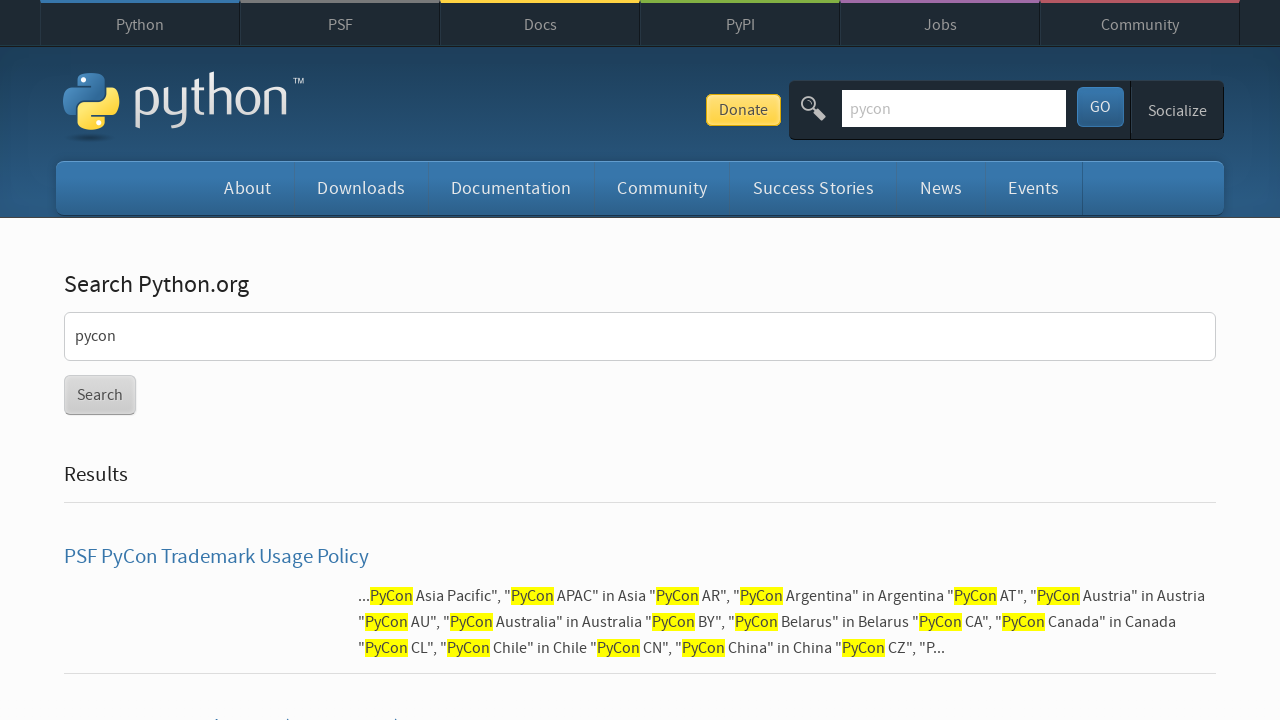